Tests JavaScript alert popup by clicking a link to trigger the alert, waiting for it to appear, getting its text, and accepting it.

Starting URL: https://www.selenium.dev/documentation/webdriver/interactions/alerts/

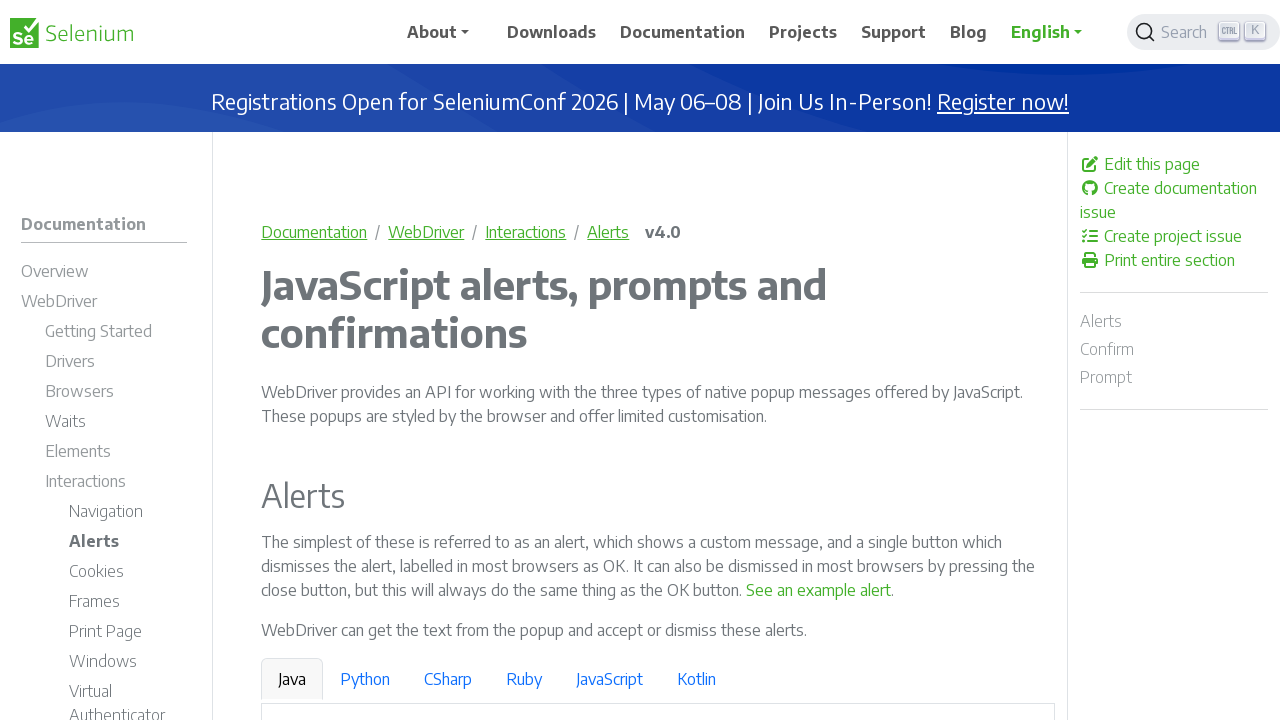

Clicked link to trigger JavaScript alert popup at (819, 590) on text=See an example alert
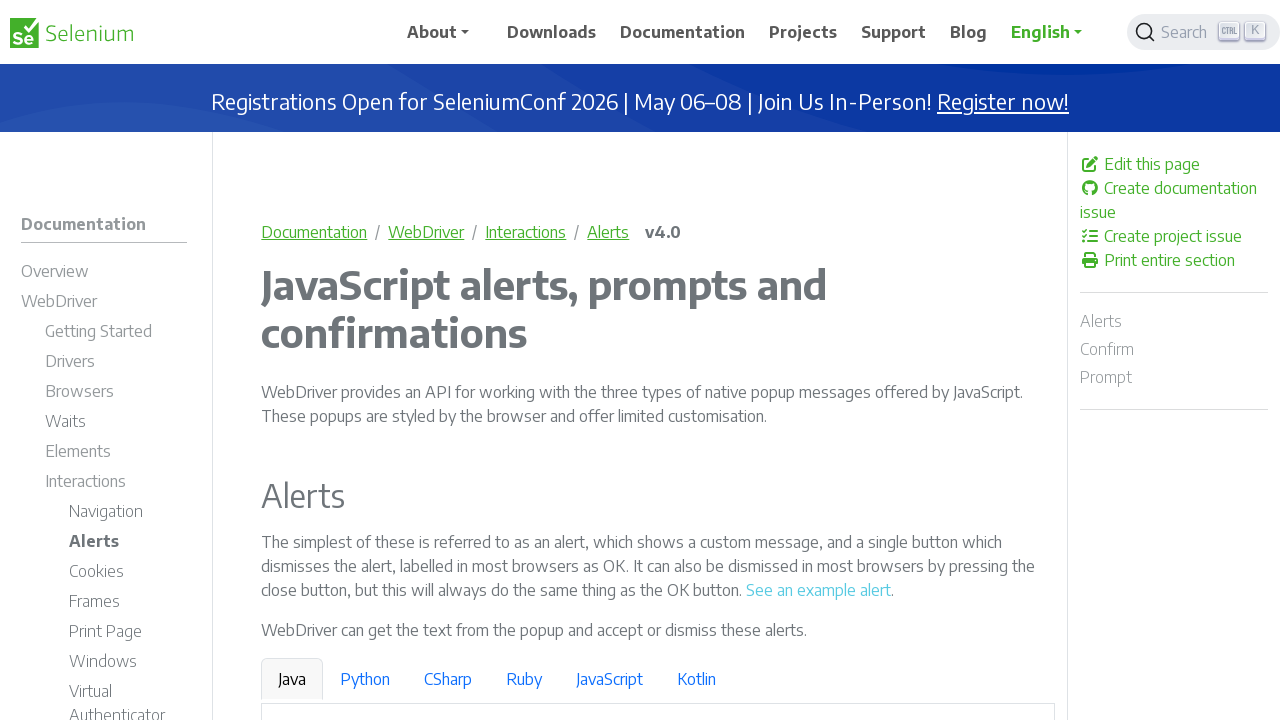

Set up dialog handler to accept alert
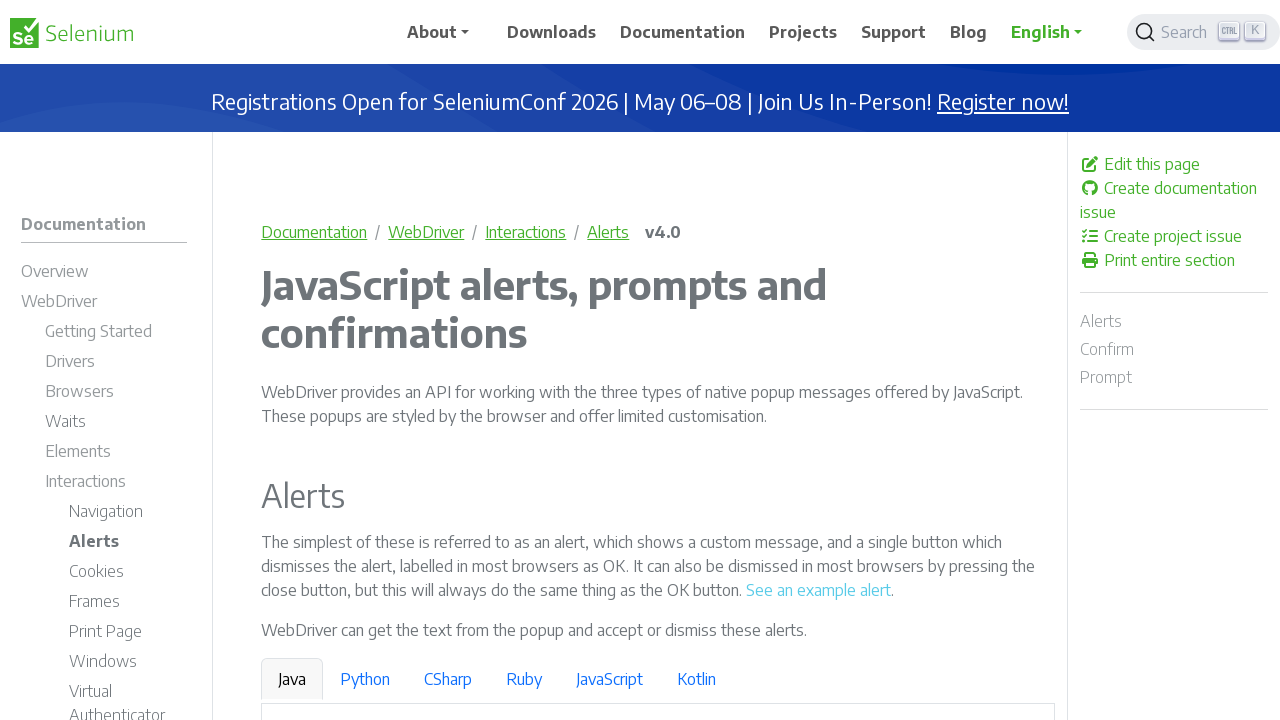

Waited for interaction to complete
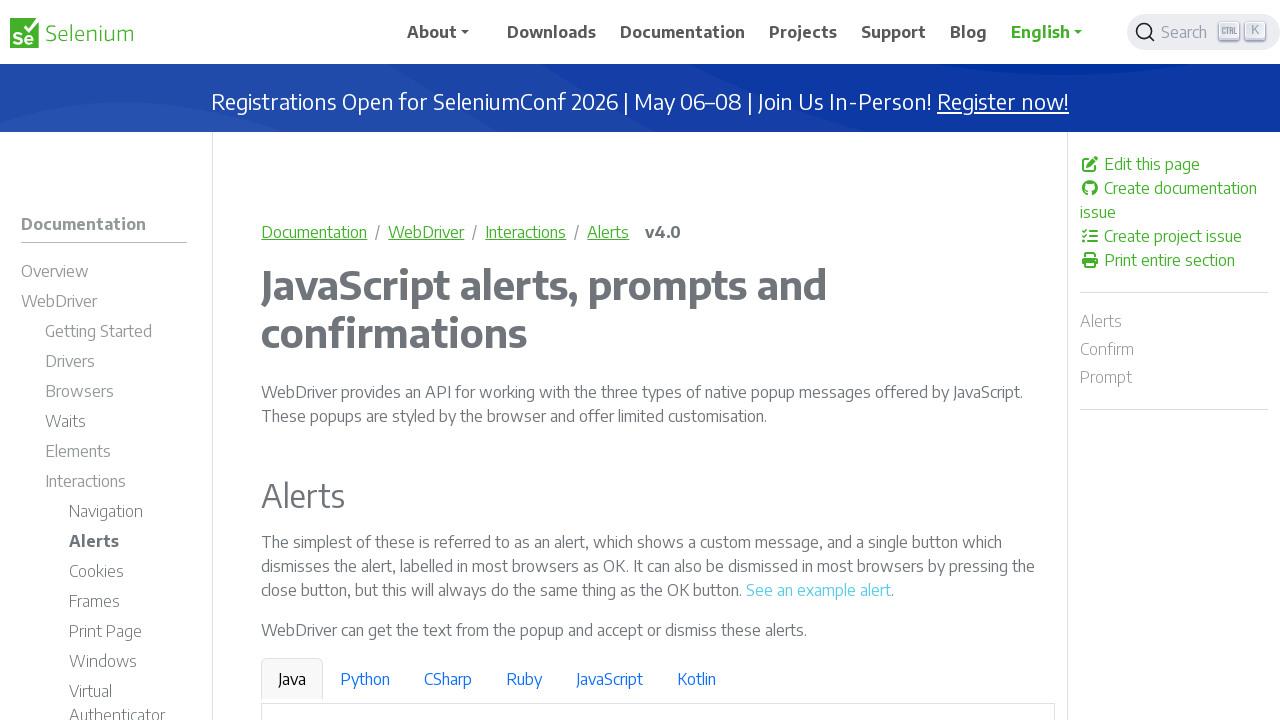

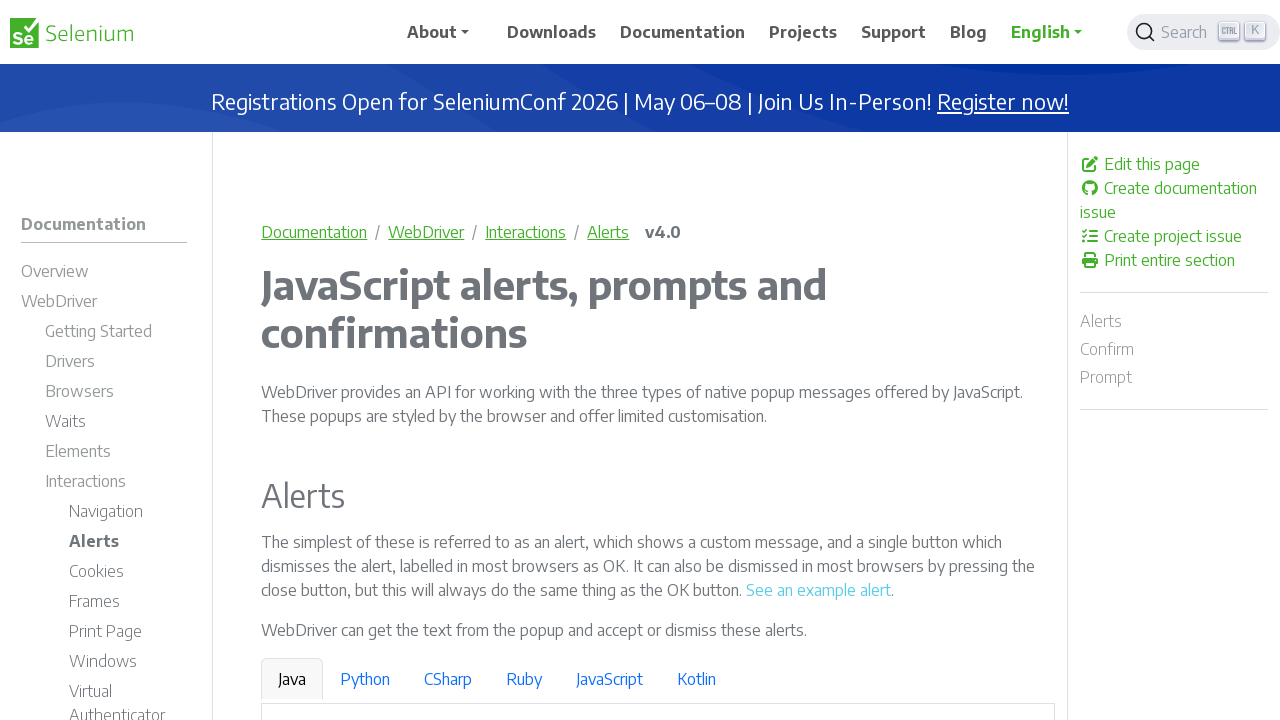